Tests JavaScript alert/confirm popup handling by navigating to W3Schools tryit editor, switching to the iframe containing the example, clicking the "Try it" button to trigger a confirm dialog, and then dismissing the alert.

Starting URL: https://www.w3schools.com/js/tryit.asp?filename=tryjs_confirm

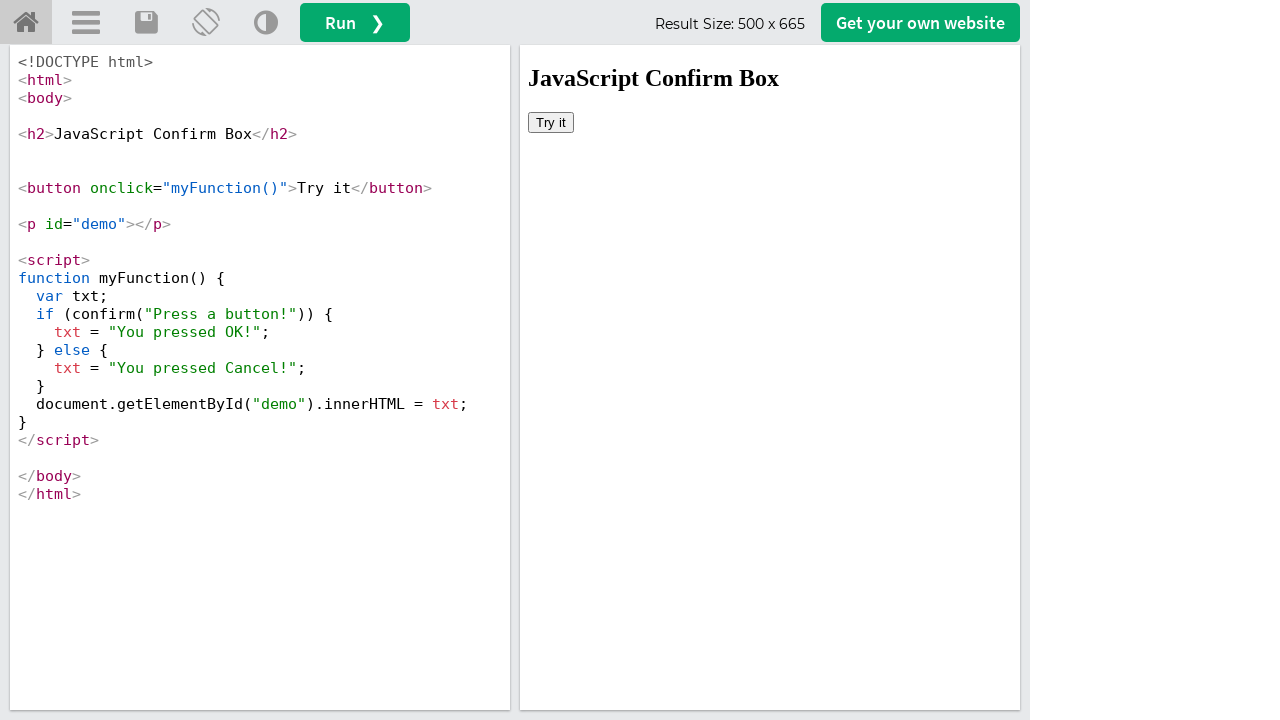

Selected the first iframe containing the example
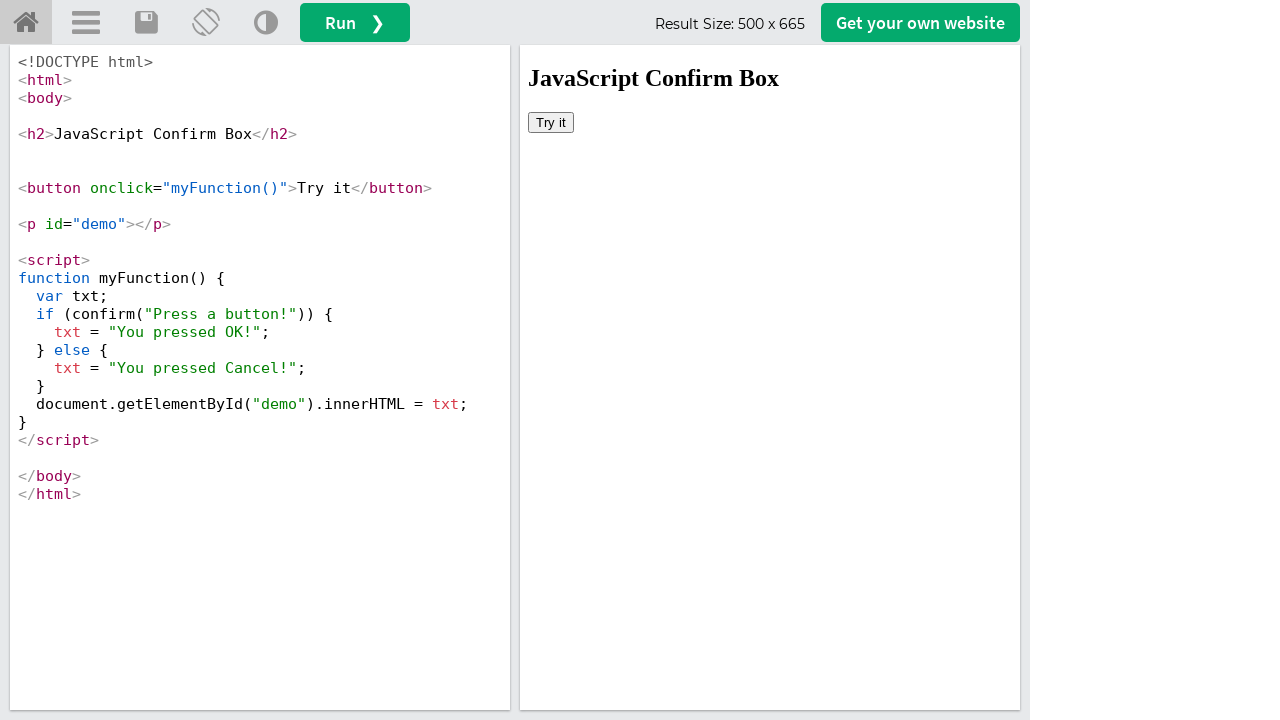

Clicked 'Try it' button to trigger confirm dialog at (551, 122) on iframe >> nth=0 >> internal:control=enter-frame >> xpath=//button[text()='Try it
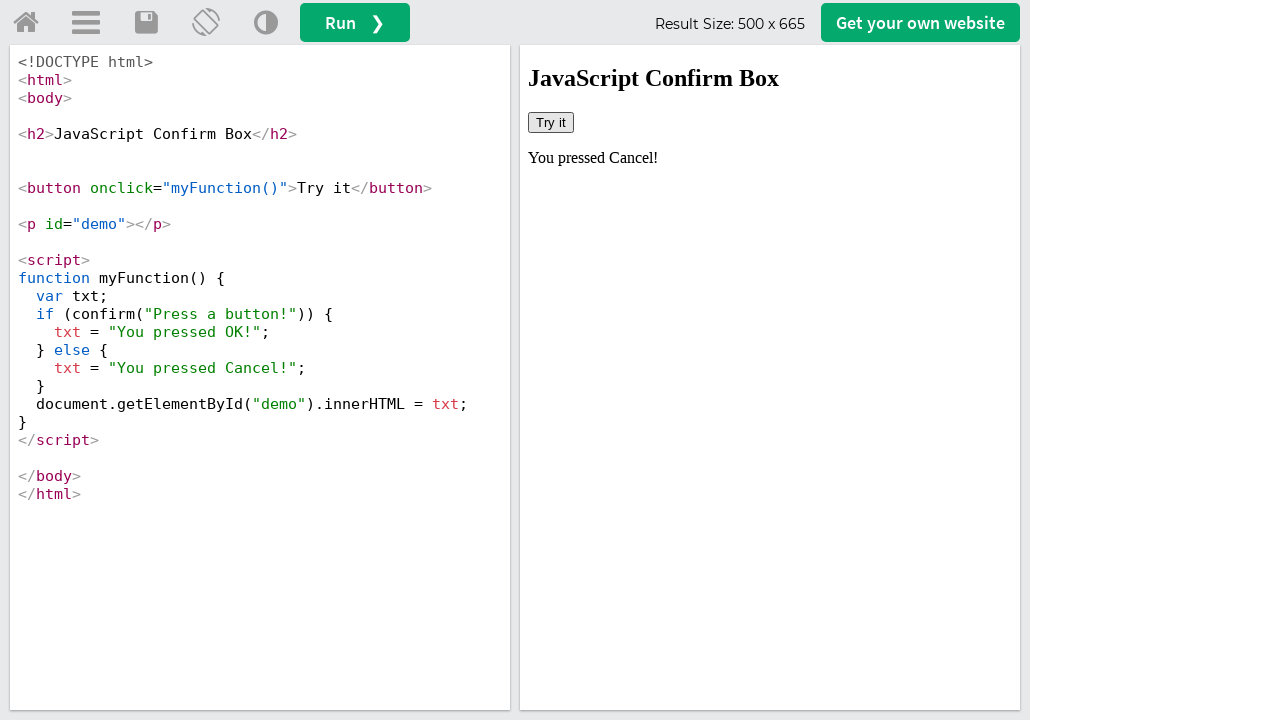

Set up dialog handler to dismiss confirm dialogs
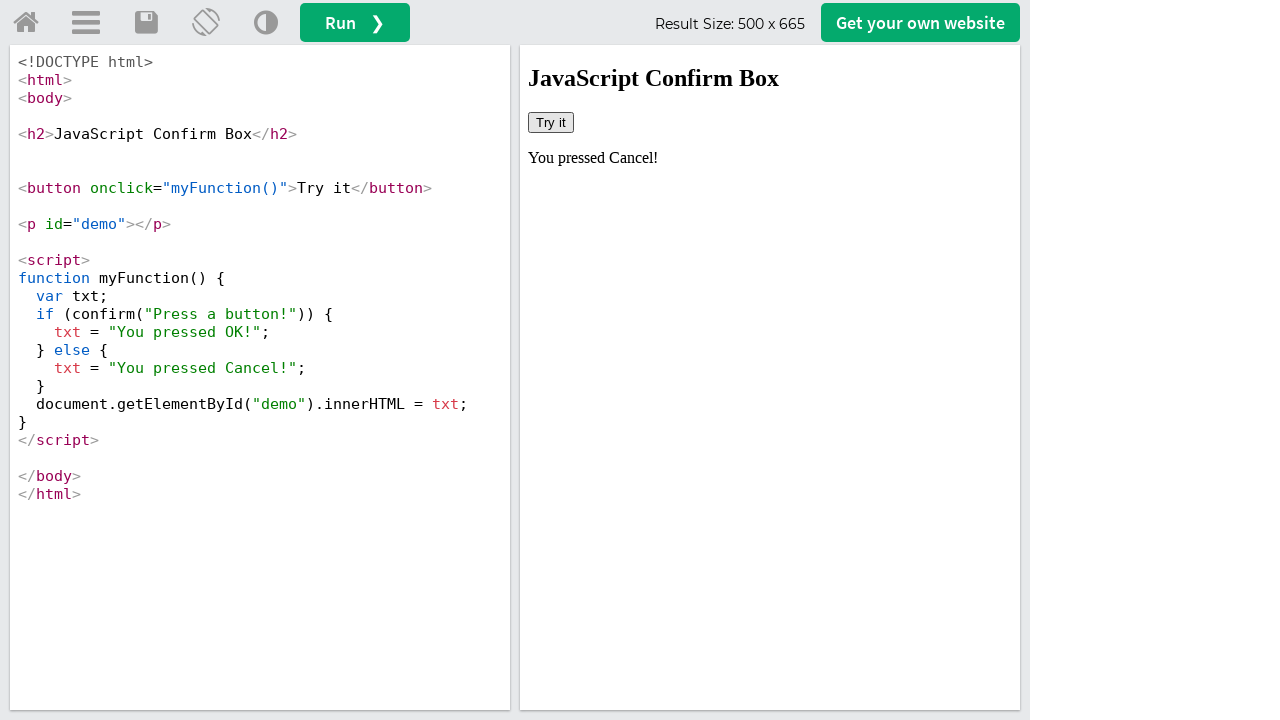

Clicked 'Try it' button again with dialog handler active at (551, 122) on iframe >> nth=0 >> internal:control=enter-frame >> xpath=//button[text()='Try it
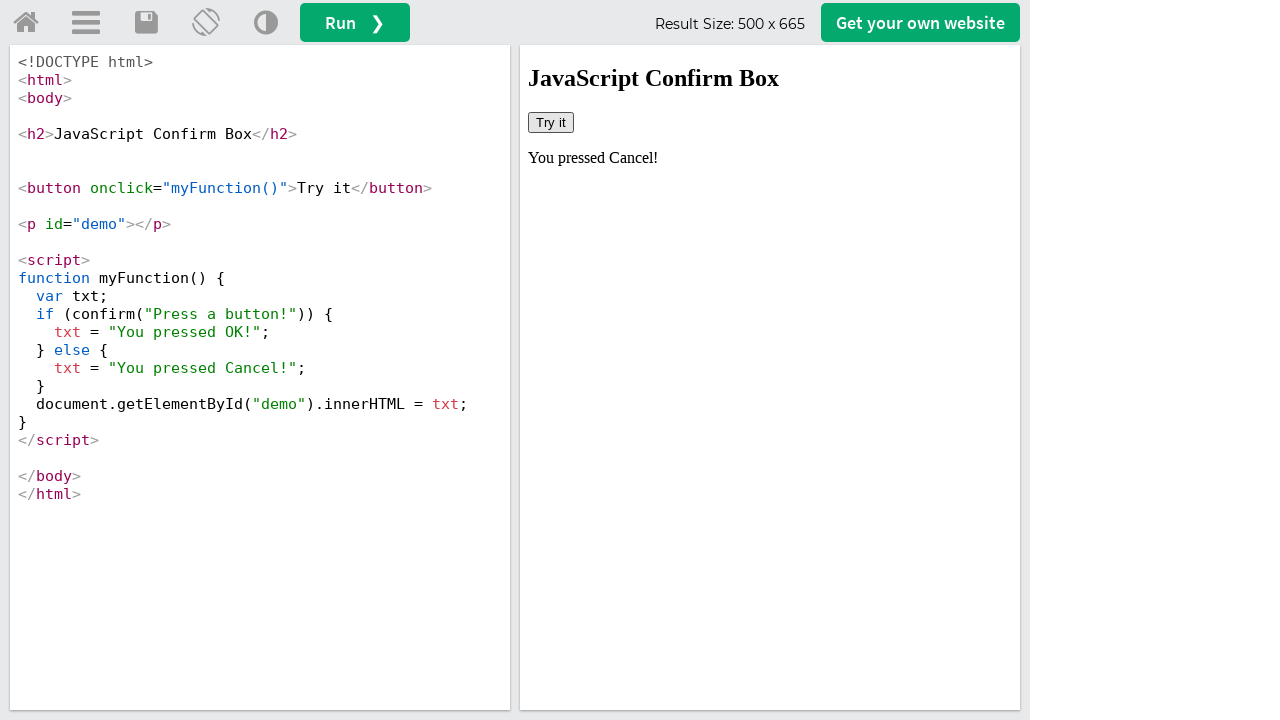

Waited for dialog interaction to complete
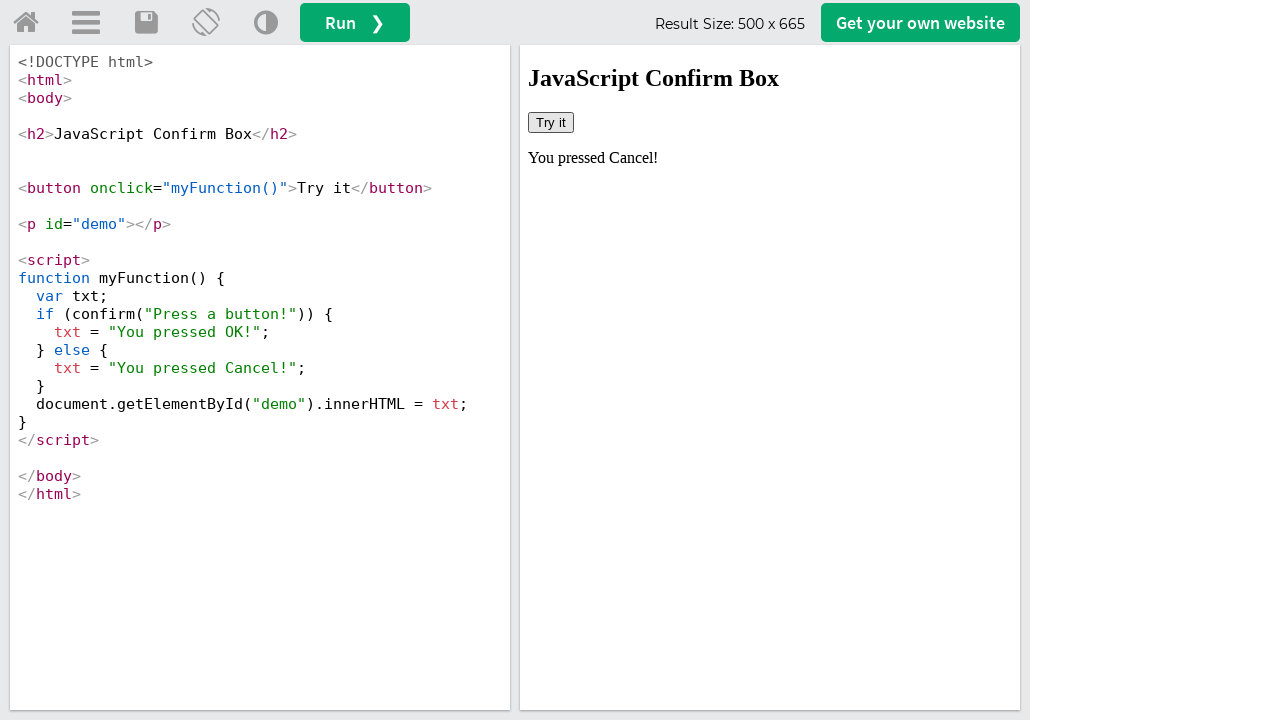

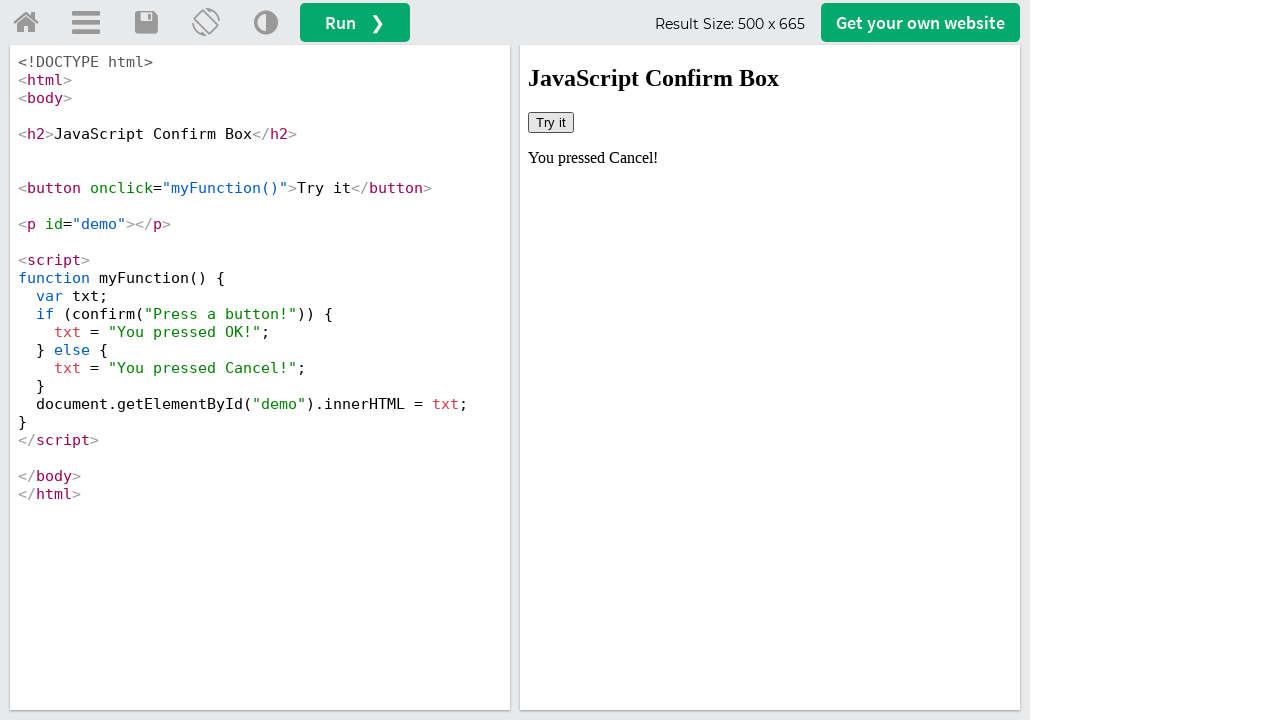